Tests window handling functionality by opening a new window, switching between parent and child windows, and verifying text content in each window

Starting URL: https://the-internet.herokuapp.com/

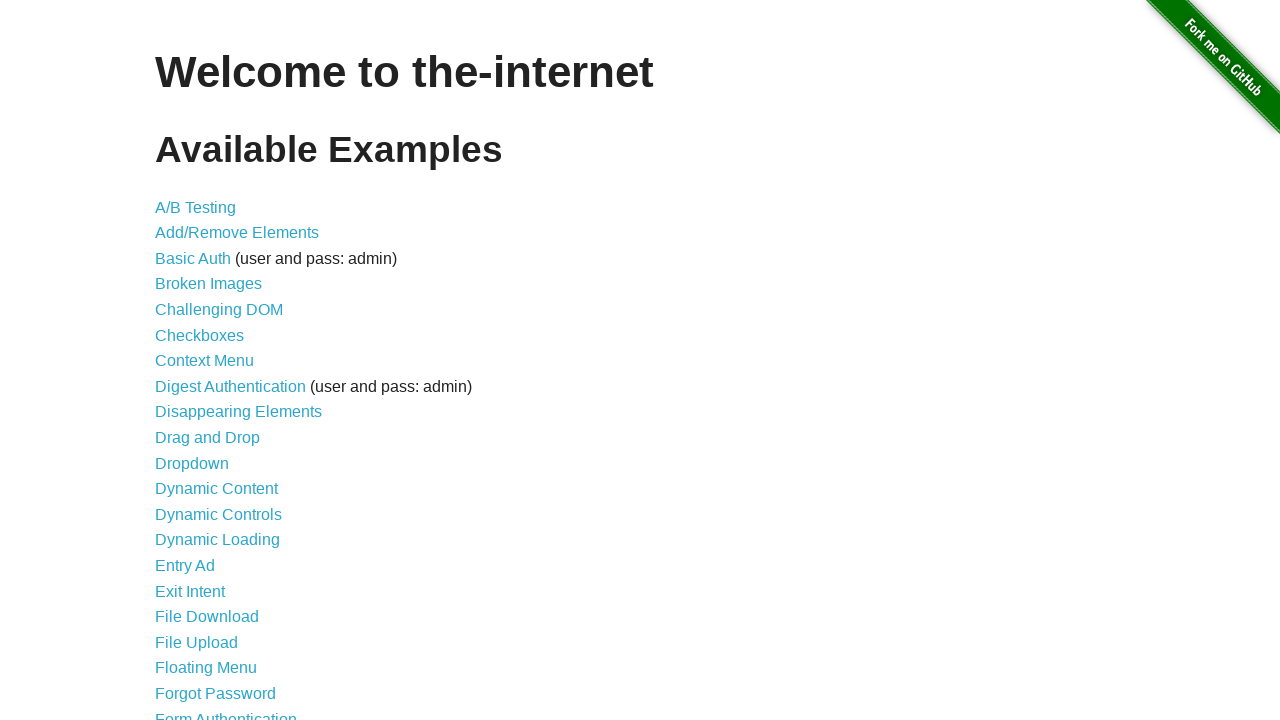

Clicked on Multiple Windows link at (218, 369) on xpath=//a[contains(text(),'Multiple Windows')]
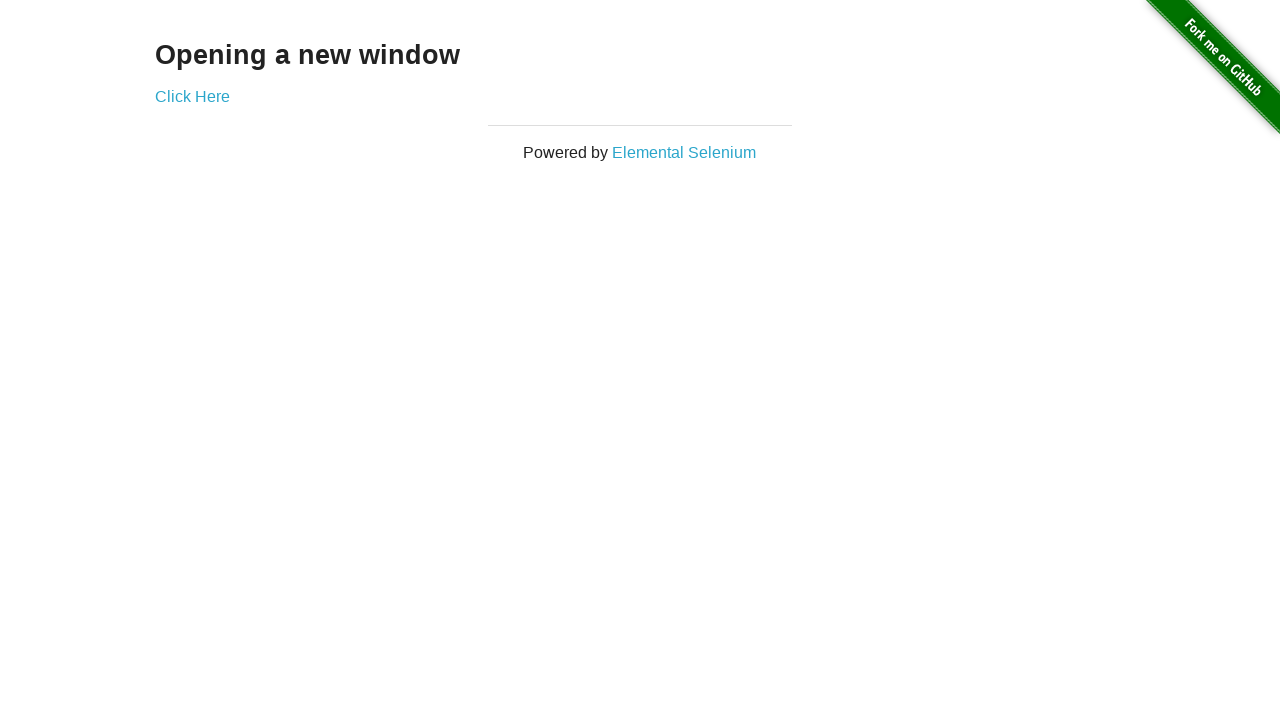

Clicked Click Here link to open new window at (192, 96) on xpath=//a[contains(text(),'Click Here')]
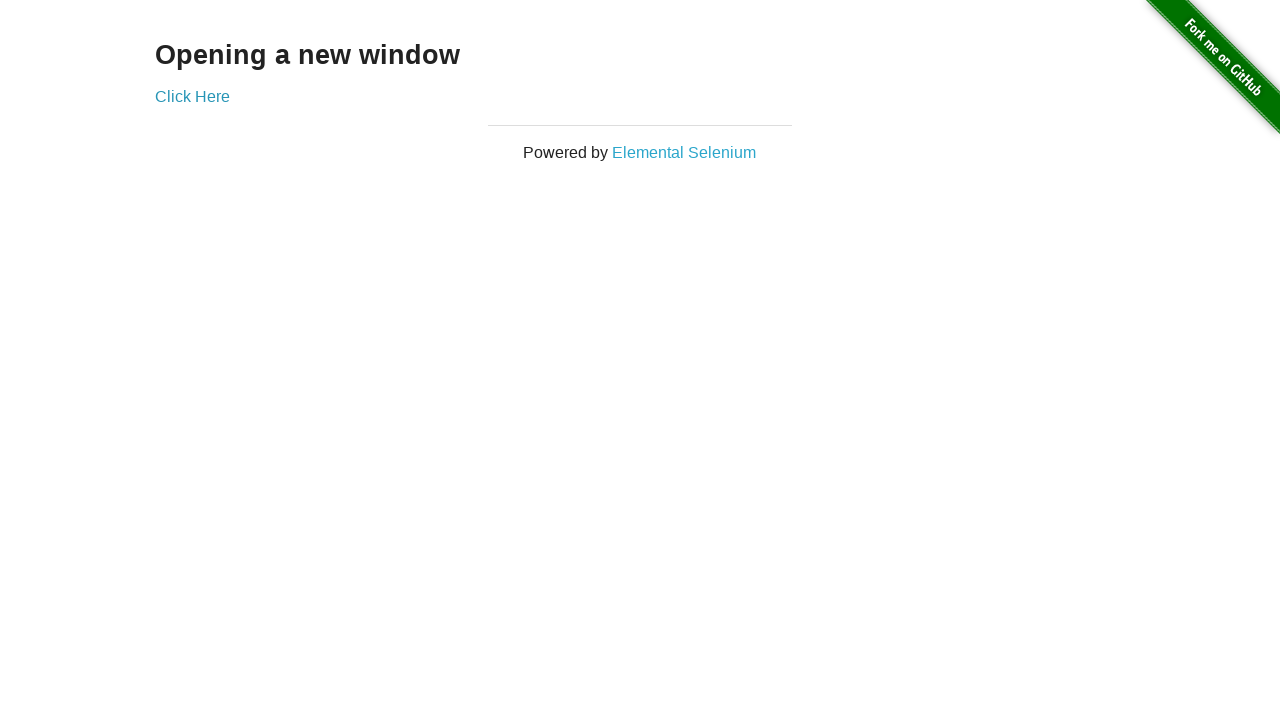

New window opened and captured
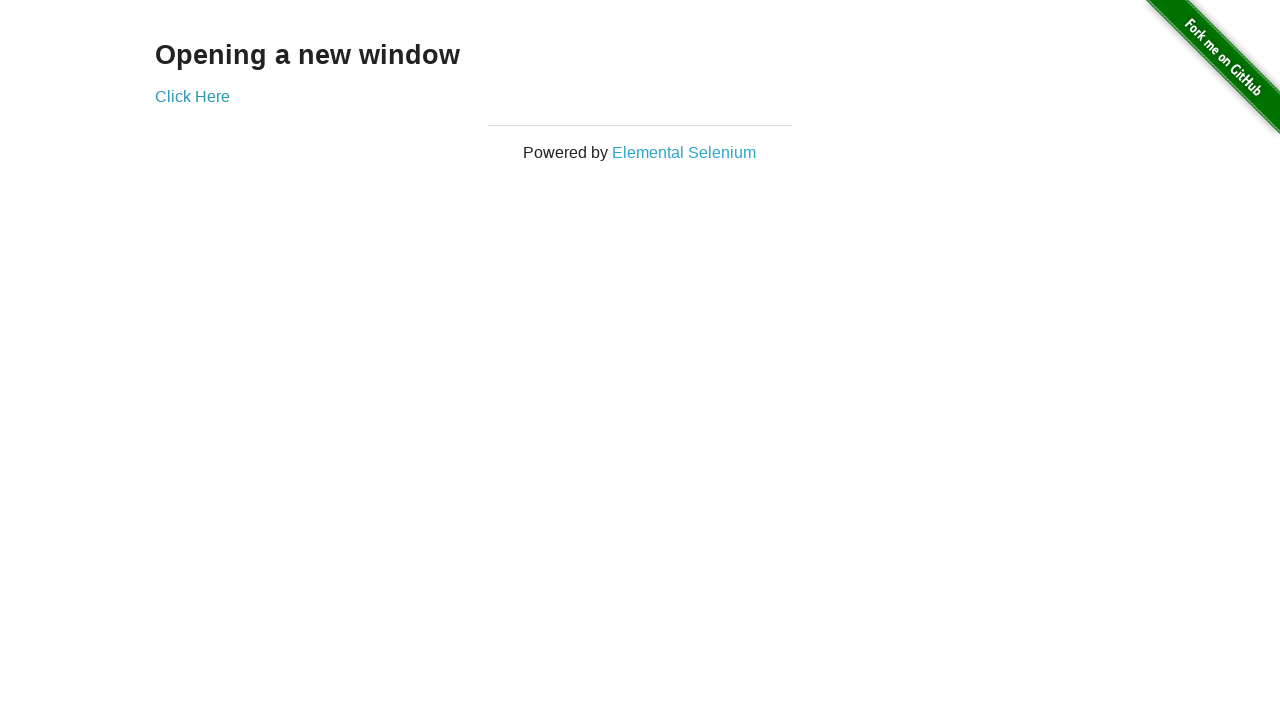

Verified 'New Window' text is present in the new window
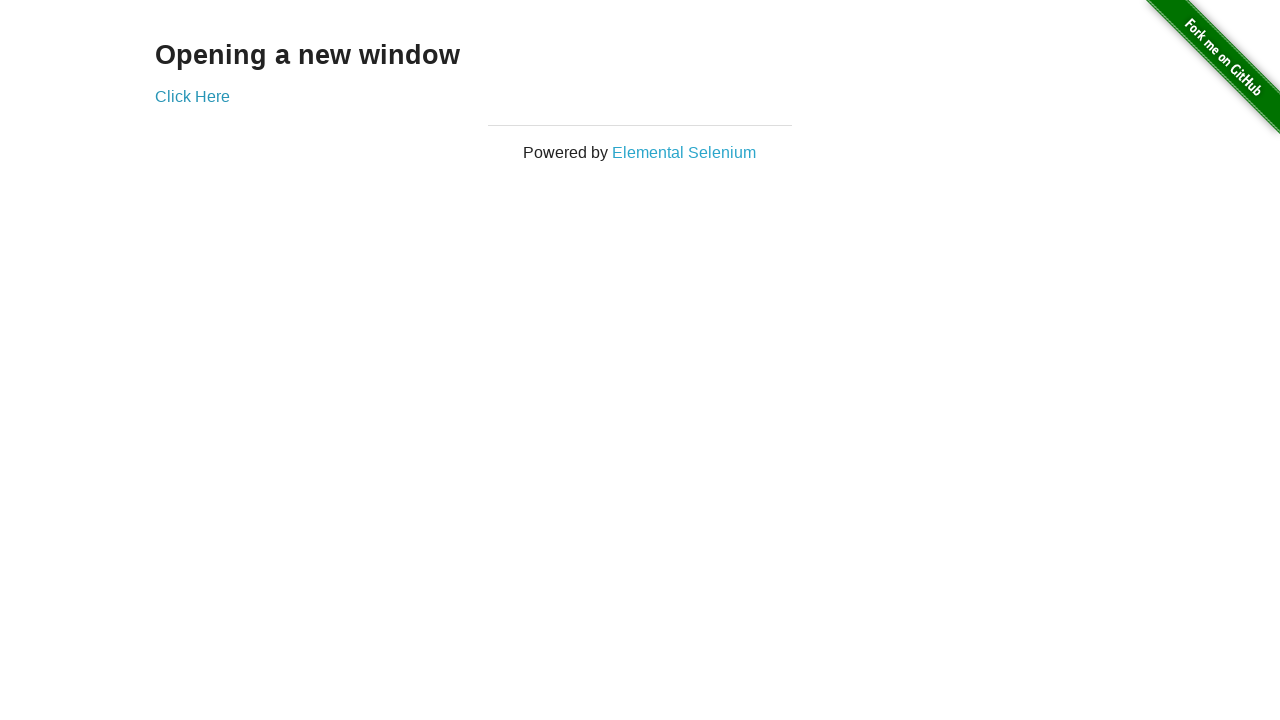

Verified 'Opening a new window' text is present in the original window
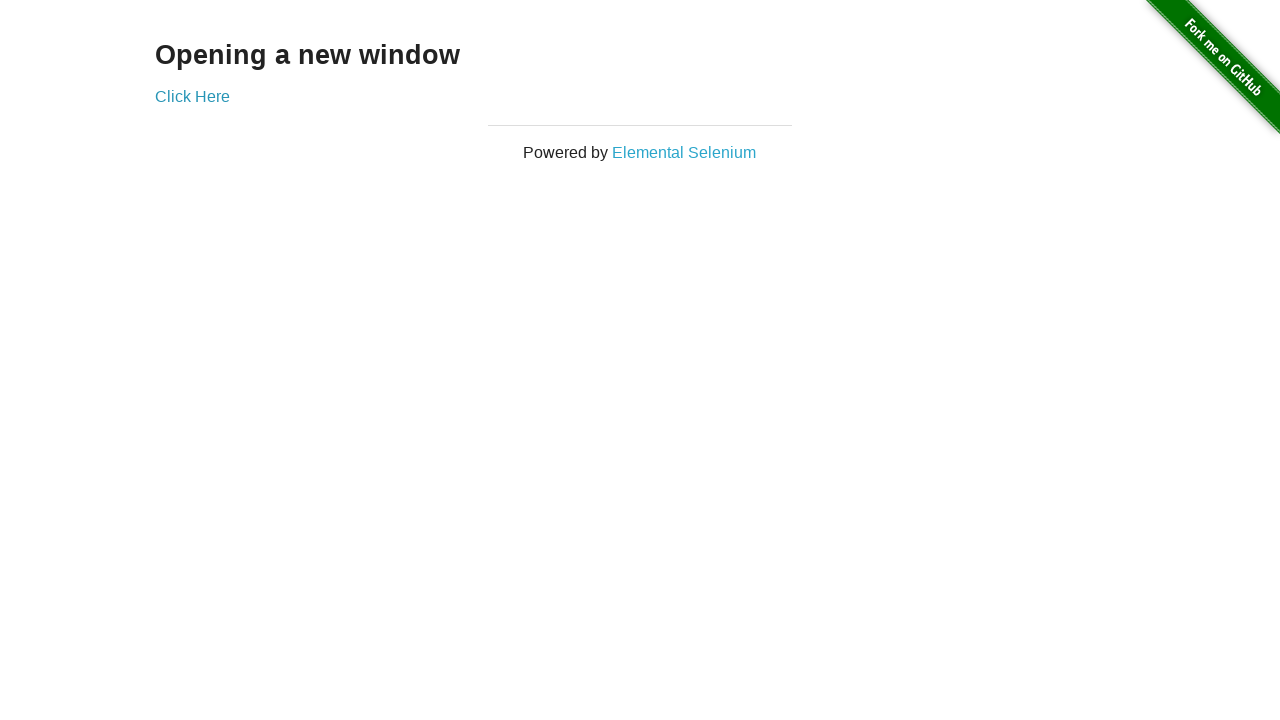

Closed the new window
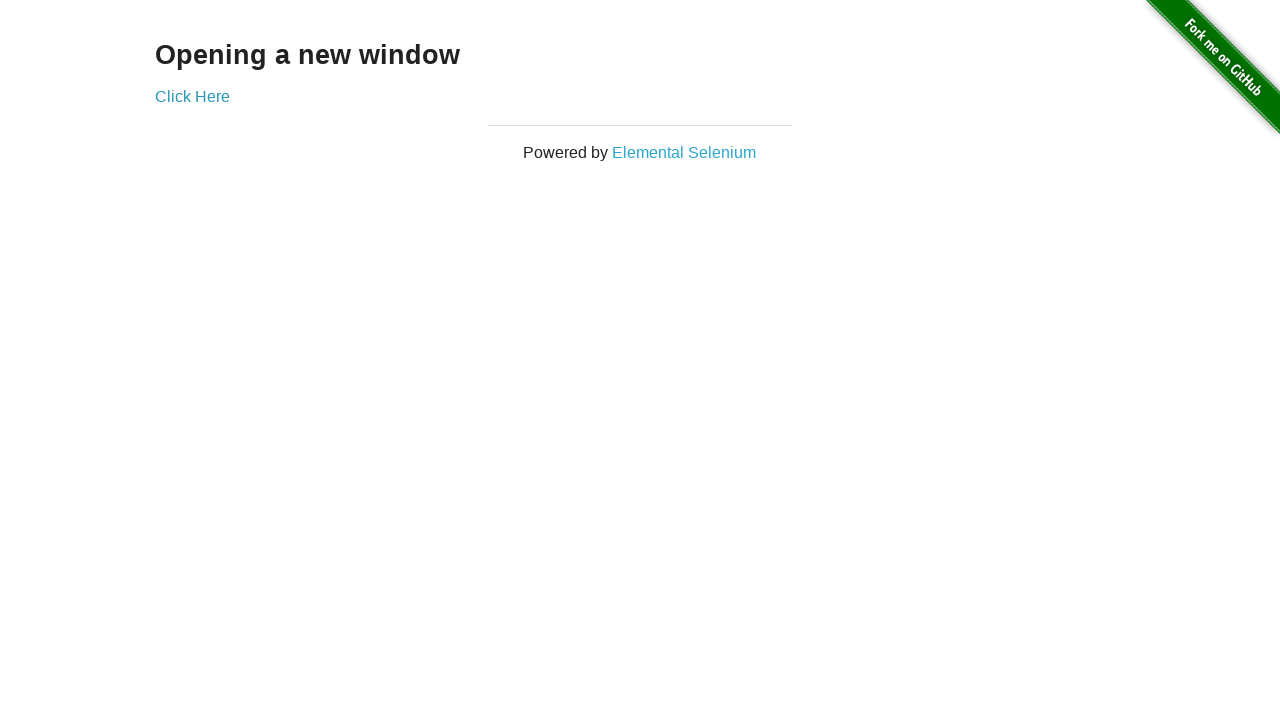

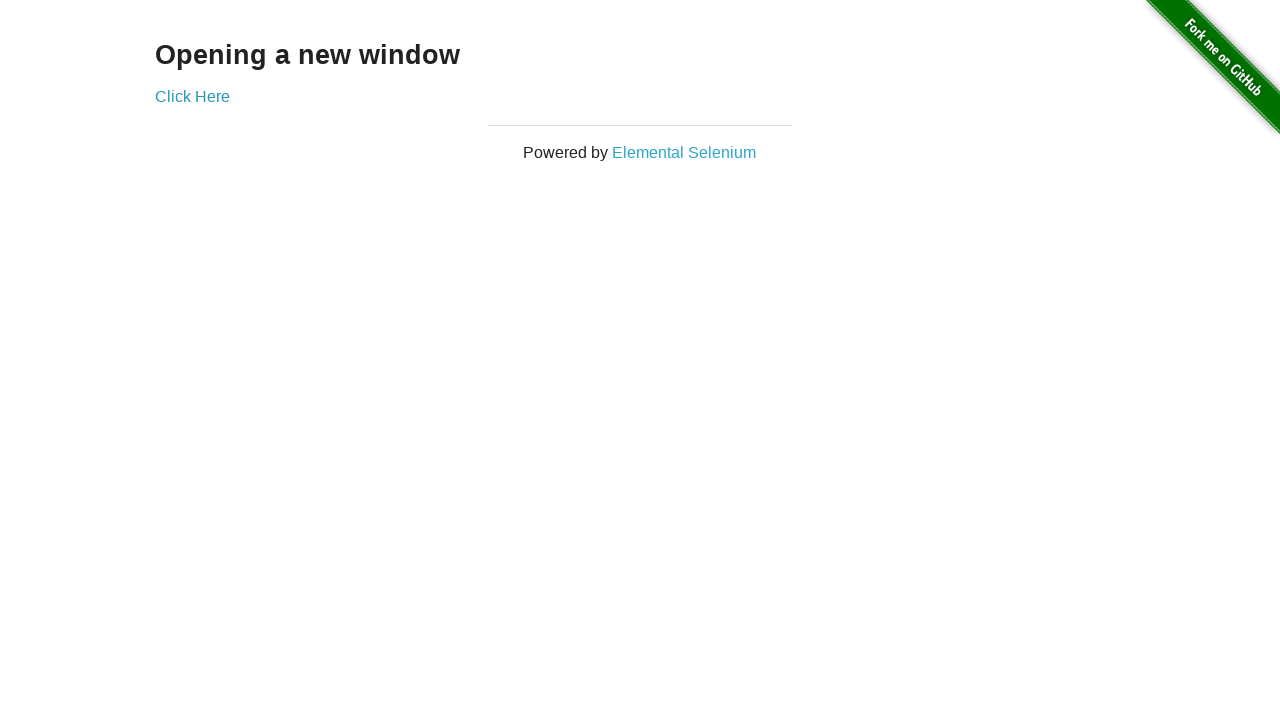